Navigates to Playwright homepage, clicks the "Get started" link, and verifies the Installation page loads

Starting URL: https://playwright.dev/

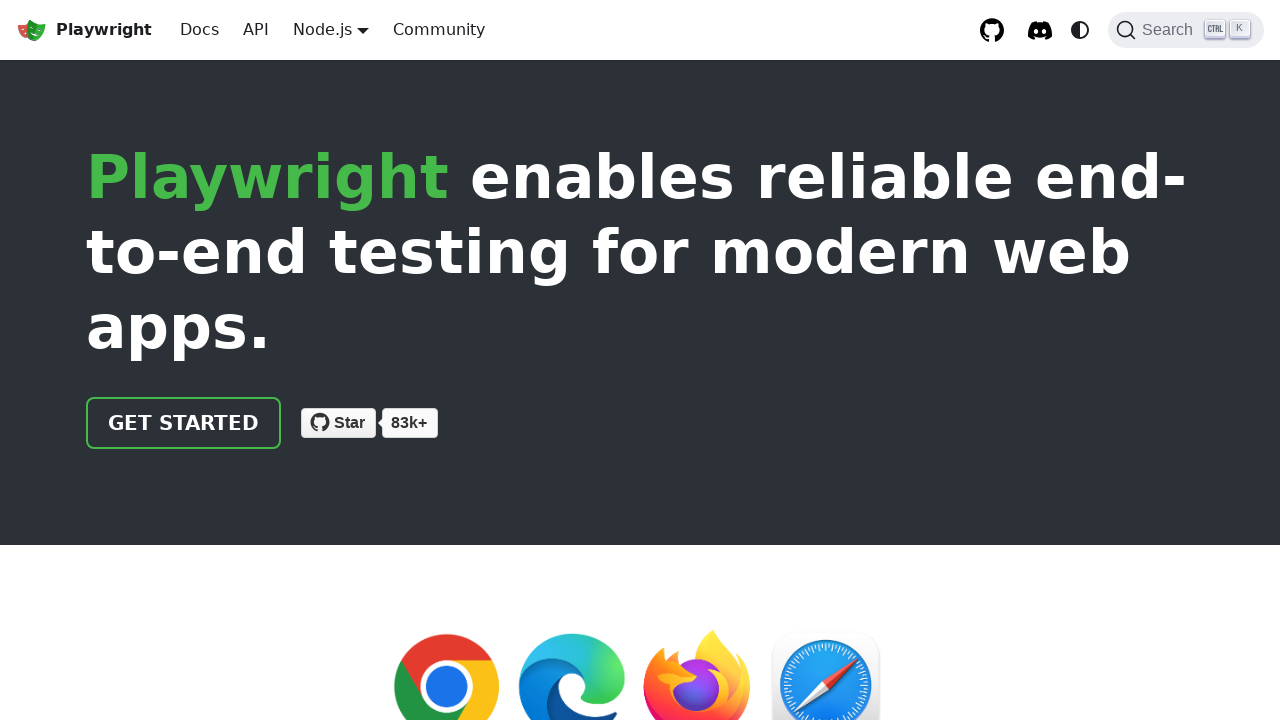

Navigated to Playwright homepage
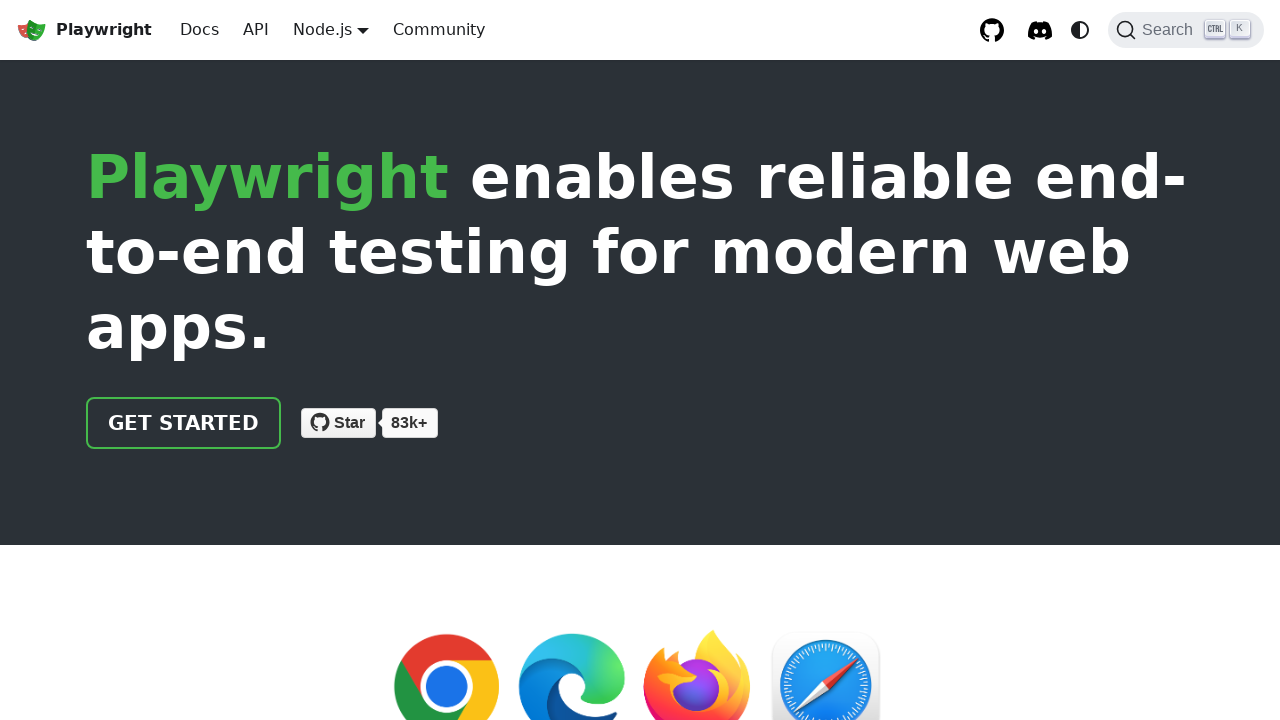

Clicked 'Get started' link at (184, 423) on internal:role=link[name="Get started"i]
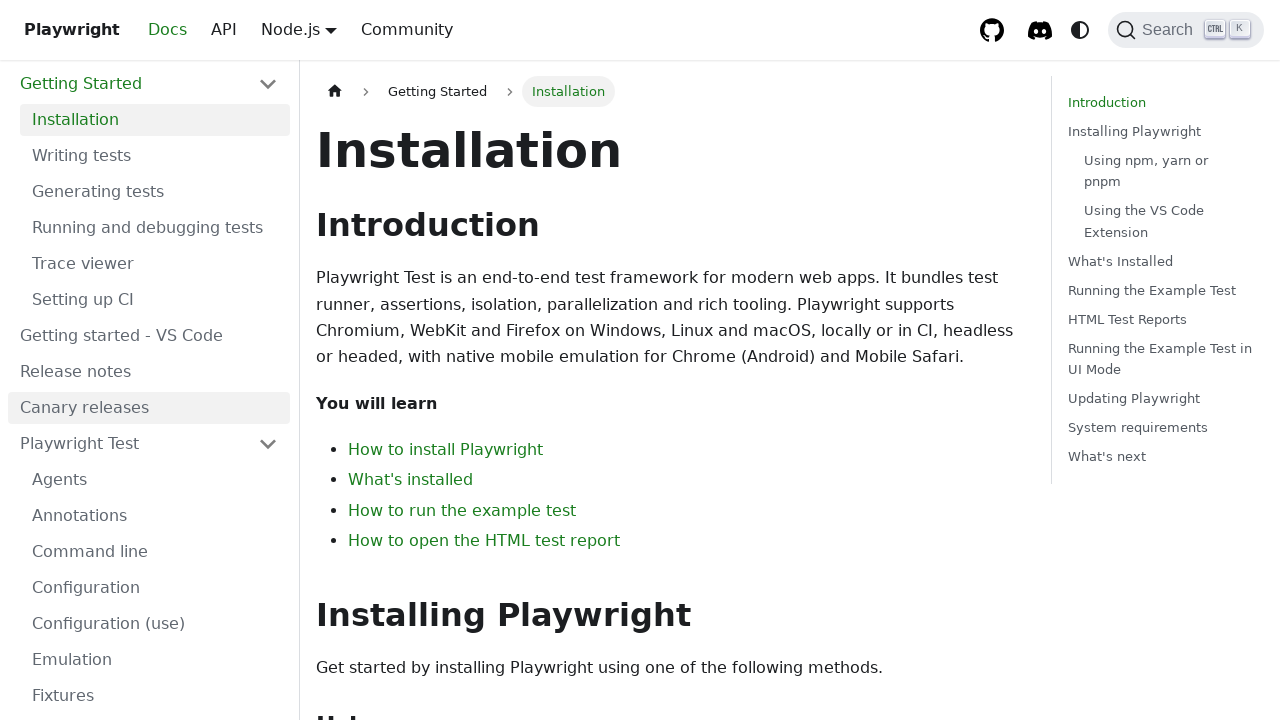

Installation page loaded successfully - verified with h1 heading
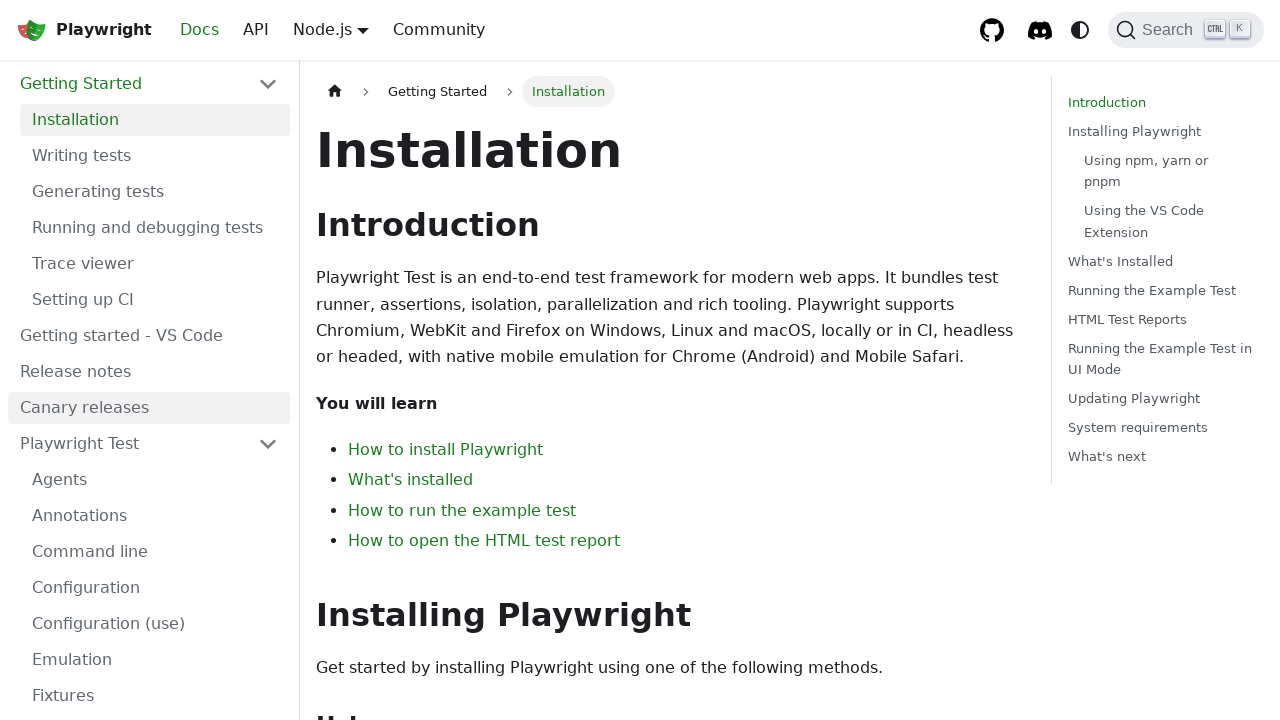

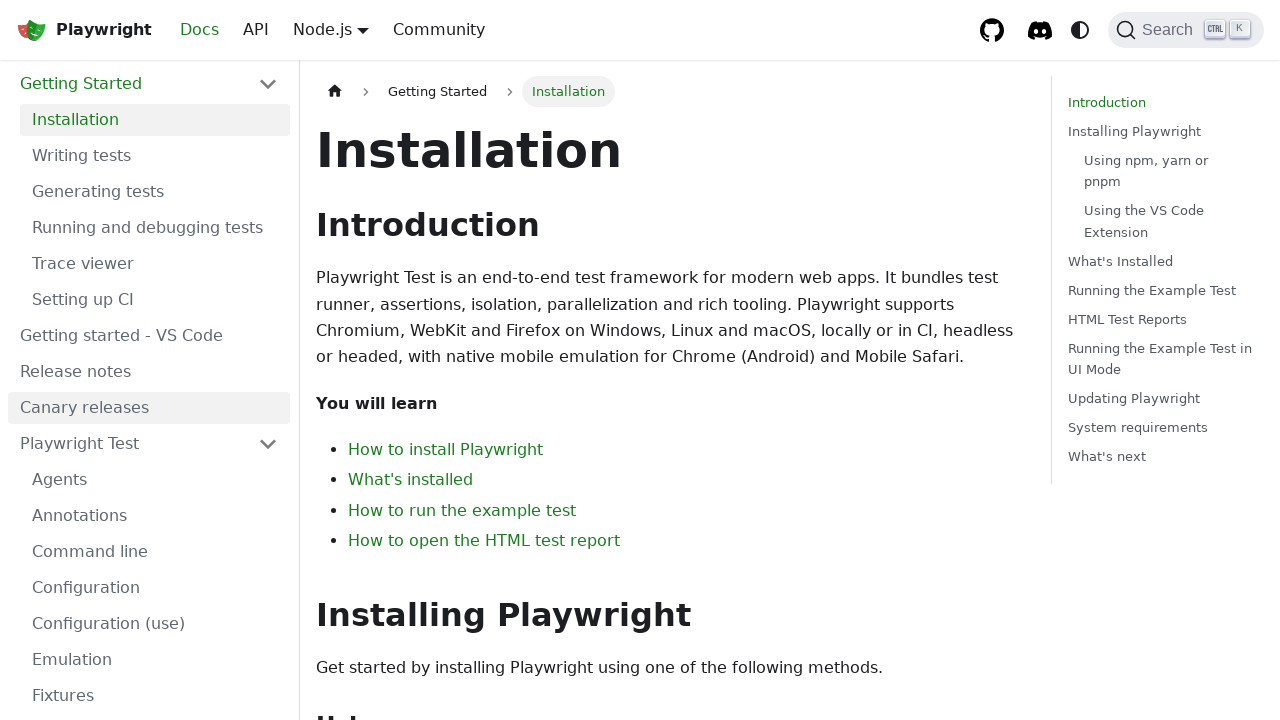